Tests that entering a number above 100 displays the correct error message "Number is too big"

Starting URL: https://kristinek.github.io/site/tasks/enter_a_number

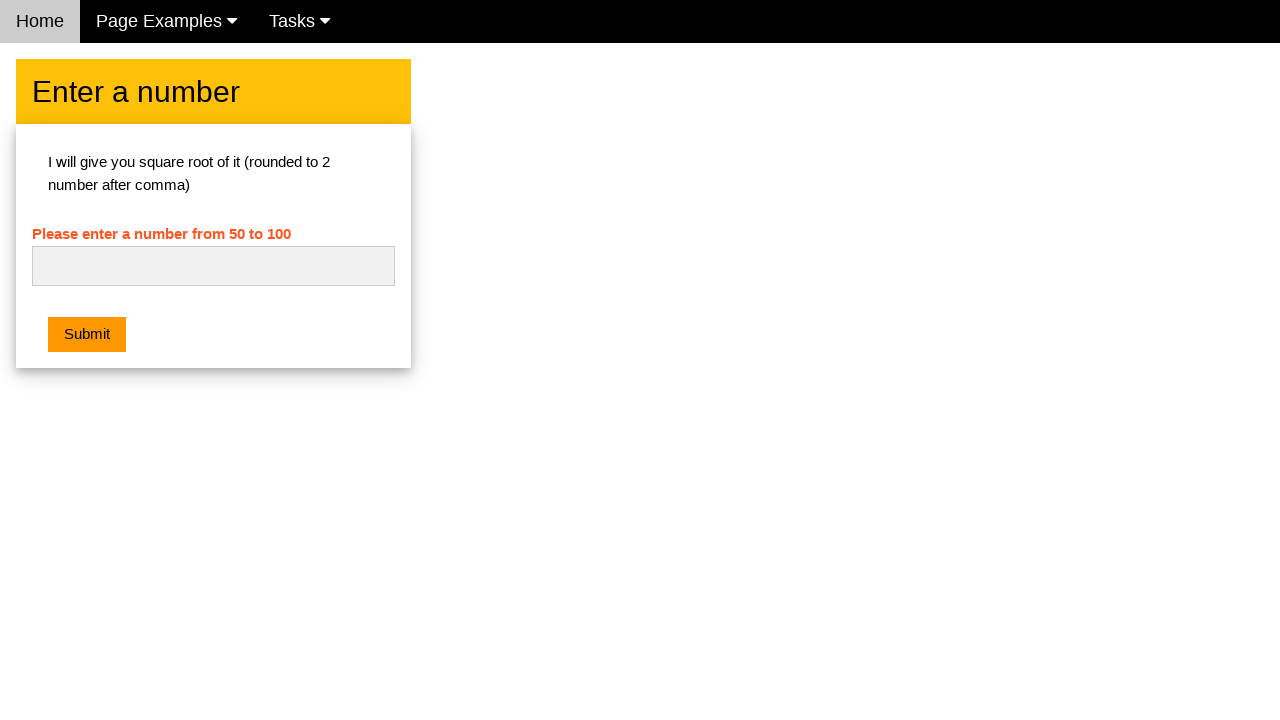

Filled number input field with '111' on #numb
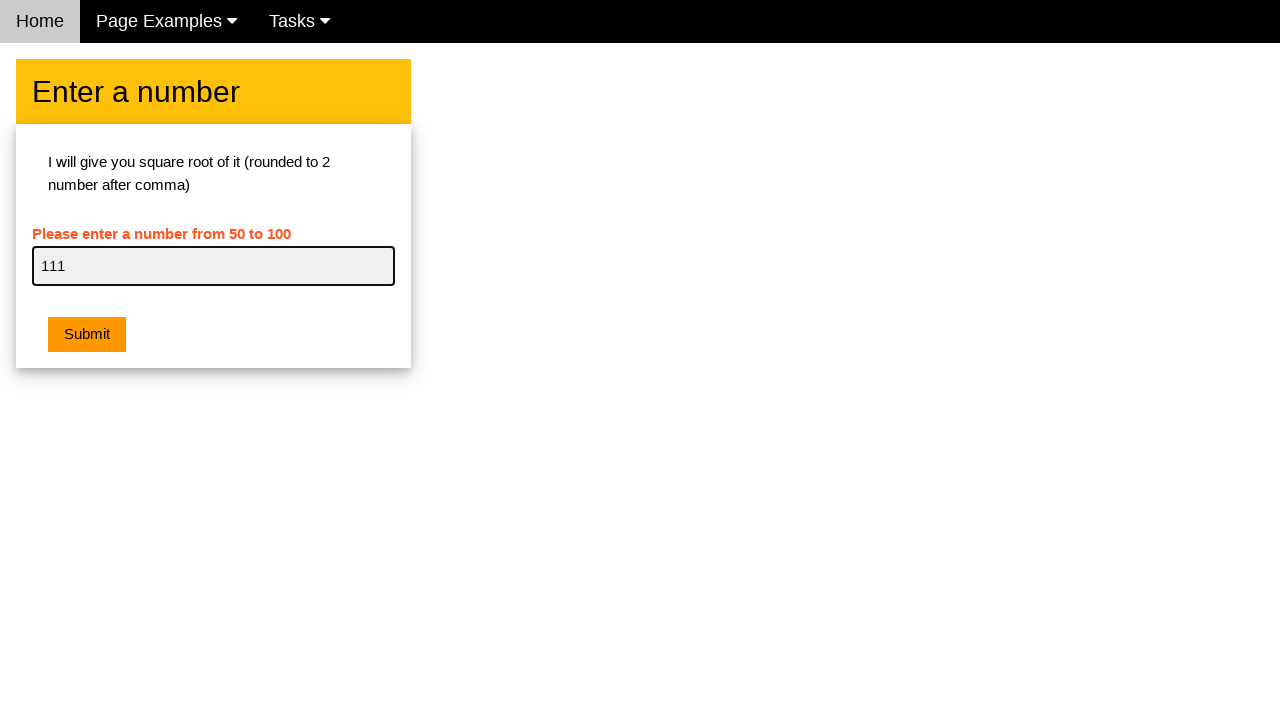

Clicked submit button at (87, 335) on button
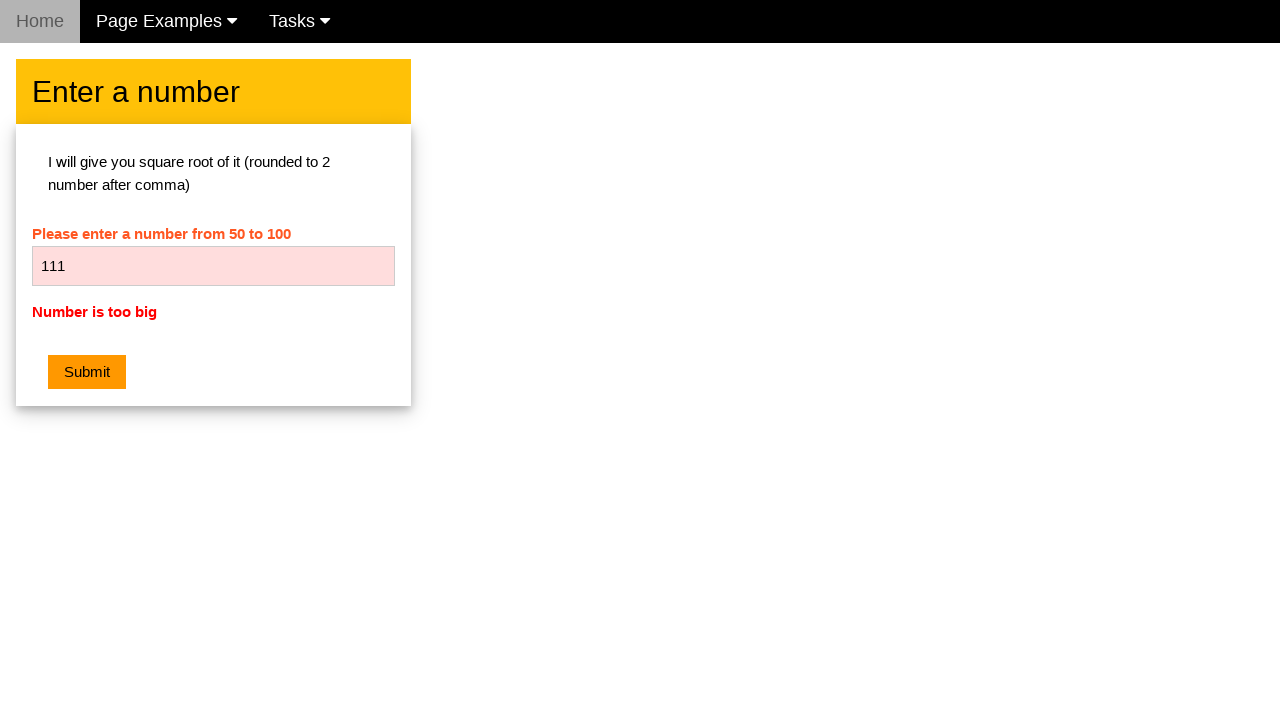

Retrieved error message text
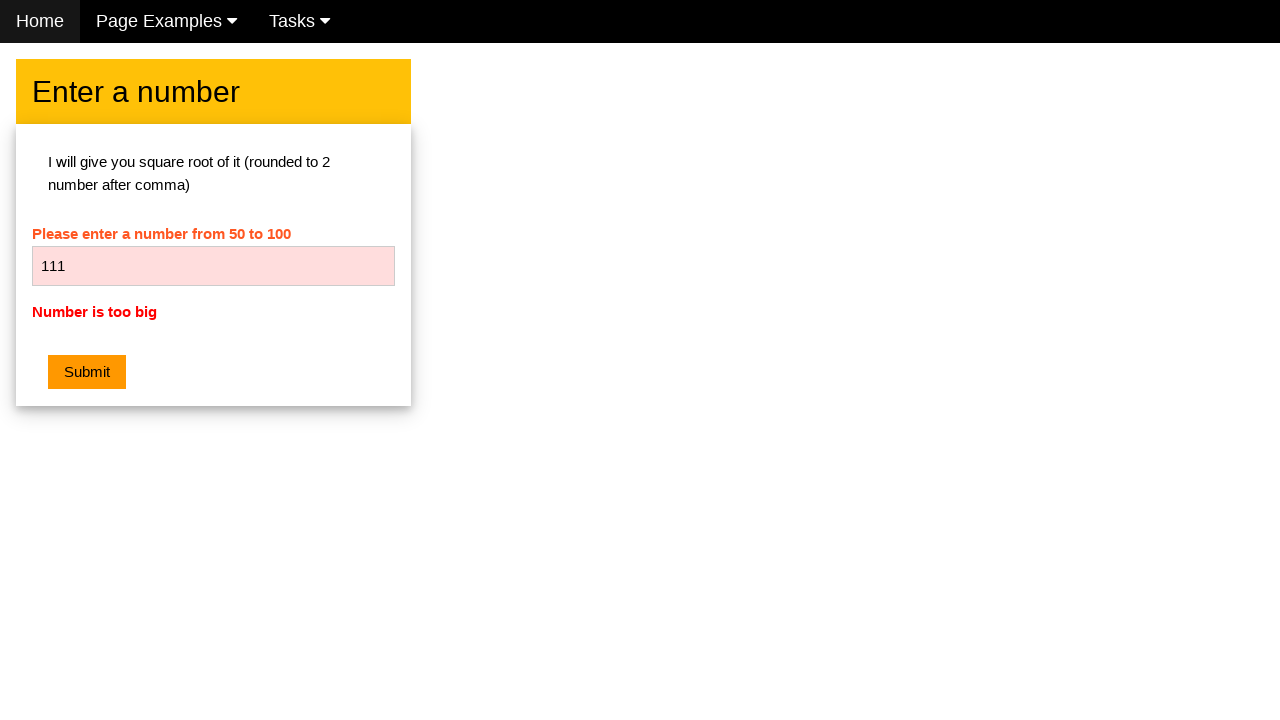

Verified error message is 'Number is too big'
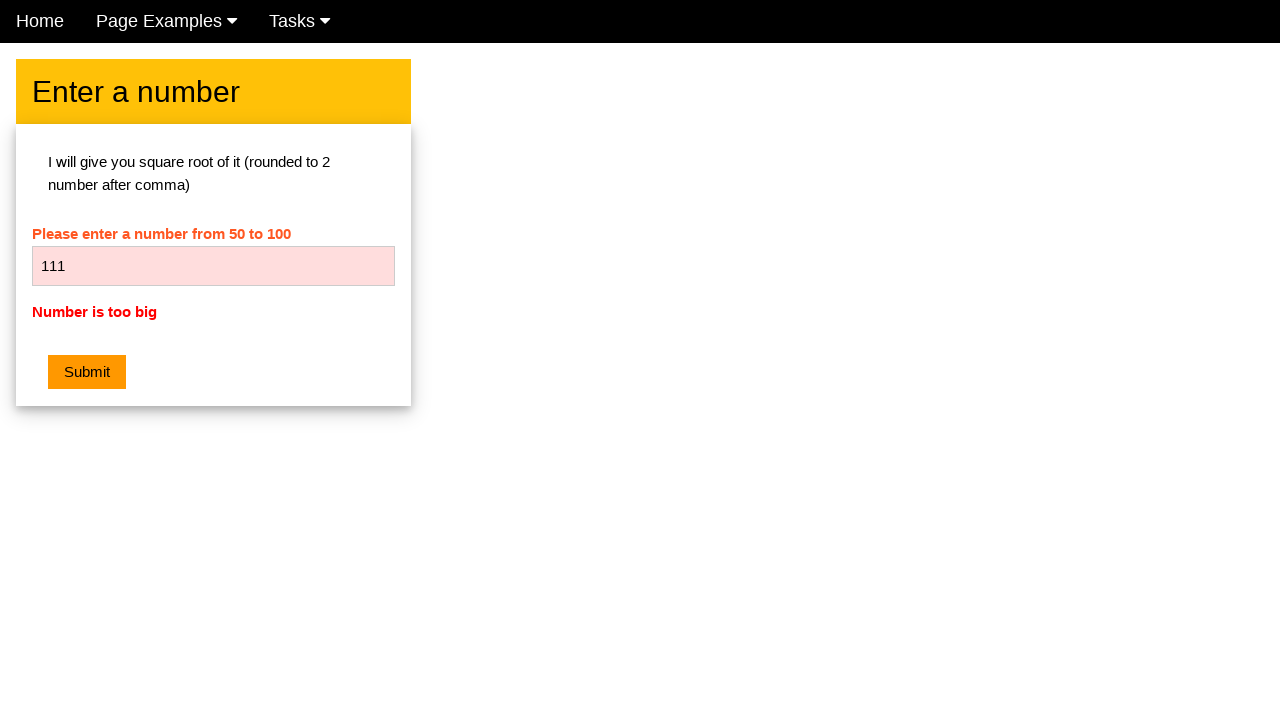

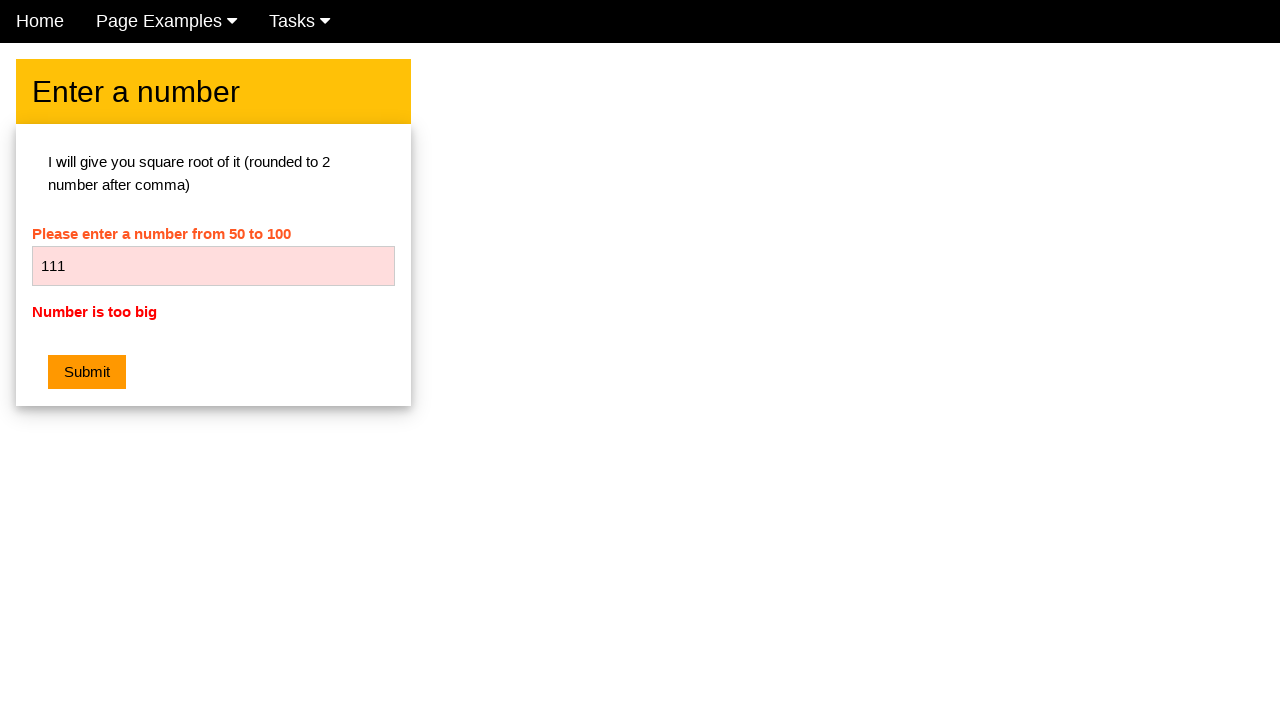